Tests dropdown selection by value attribute, selecting Option 2 using its value "2"

Starting URL: https://the-internet.herokuapp.com/dropdown

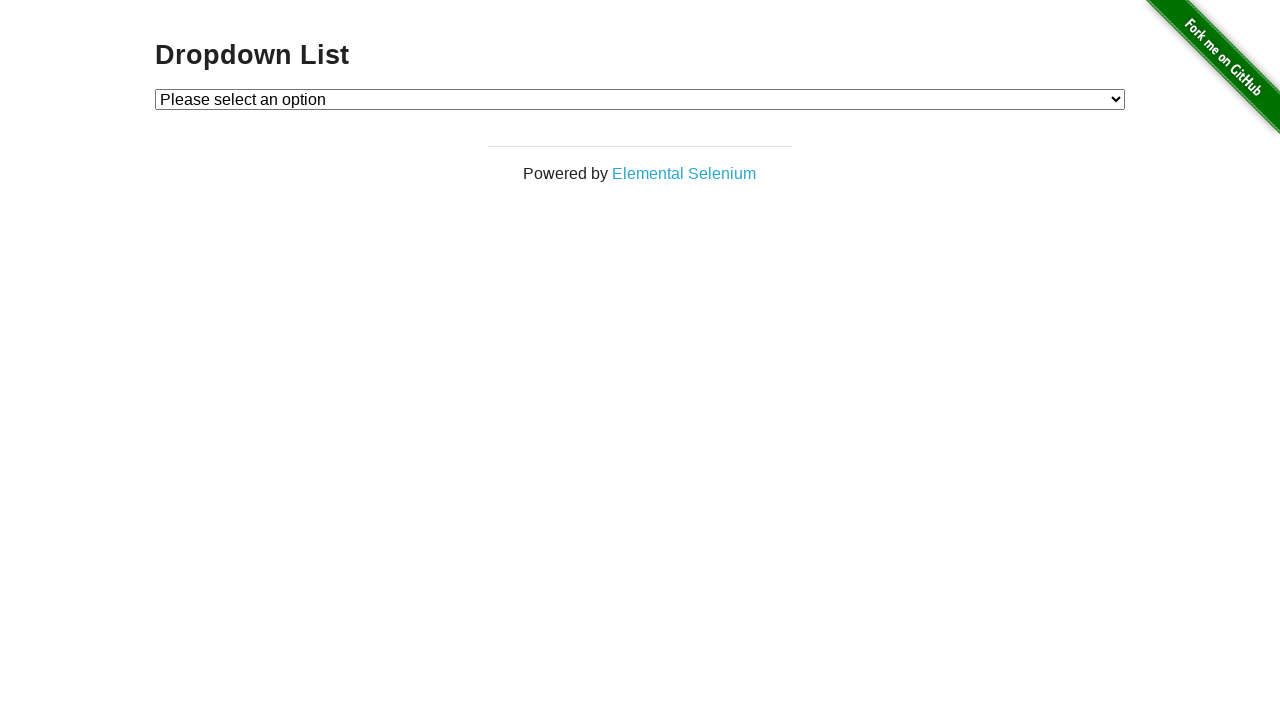

Navigated to dropdown page
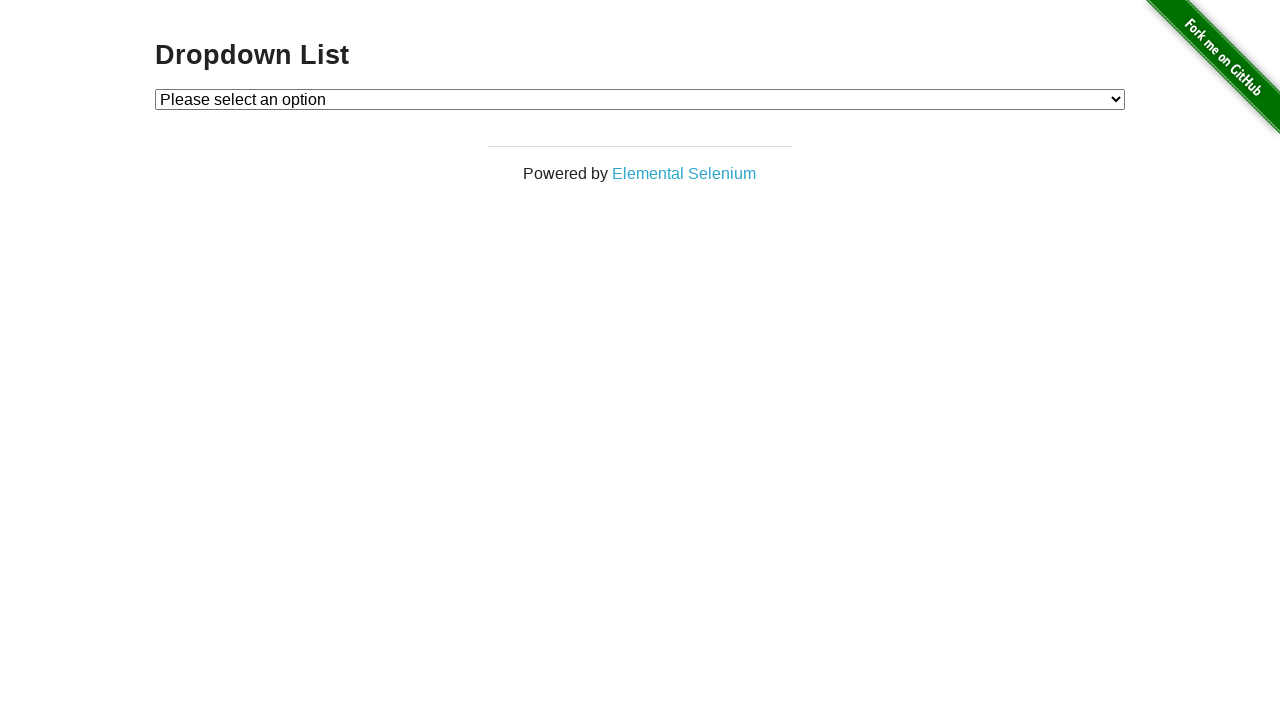

Selected Option 2 using value attribute '2' on #dropdown
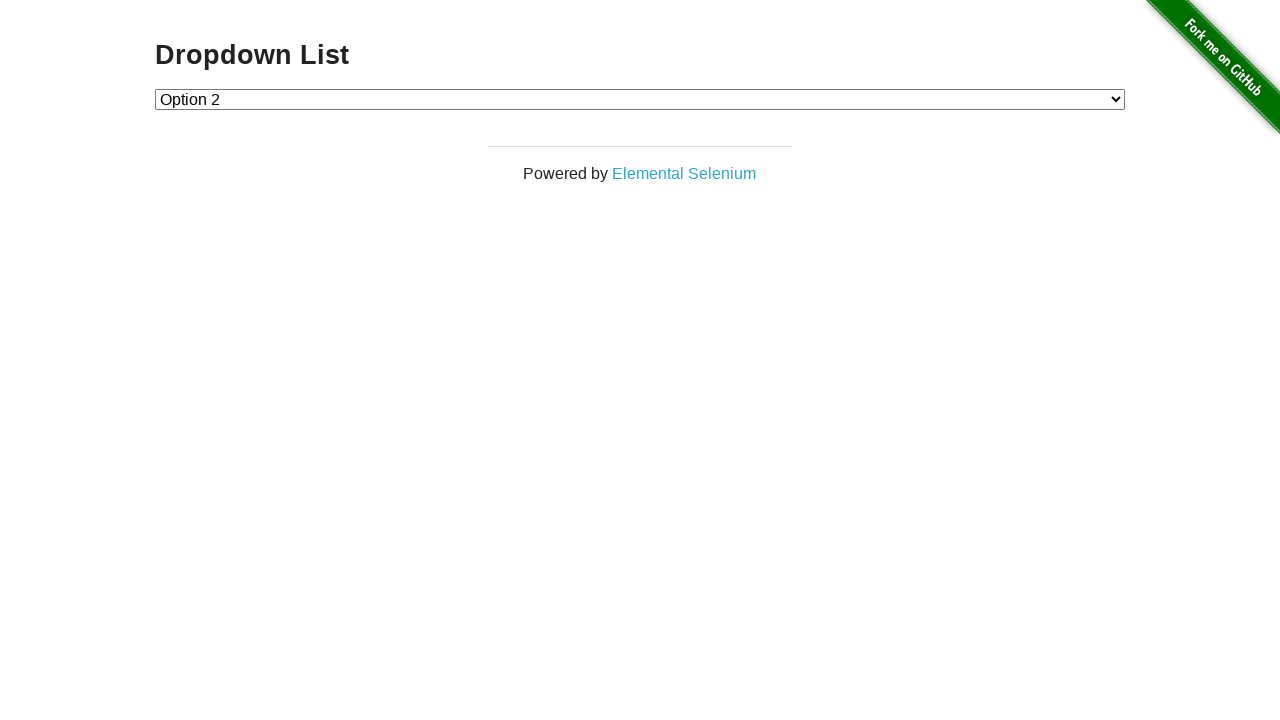

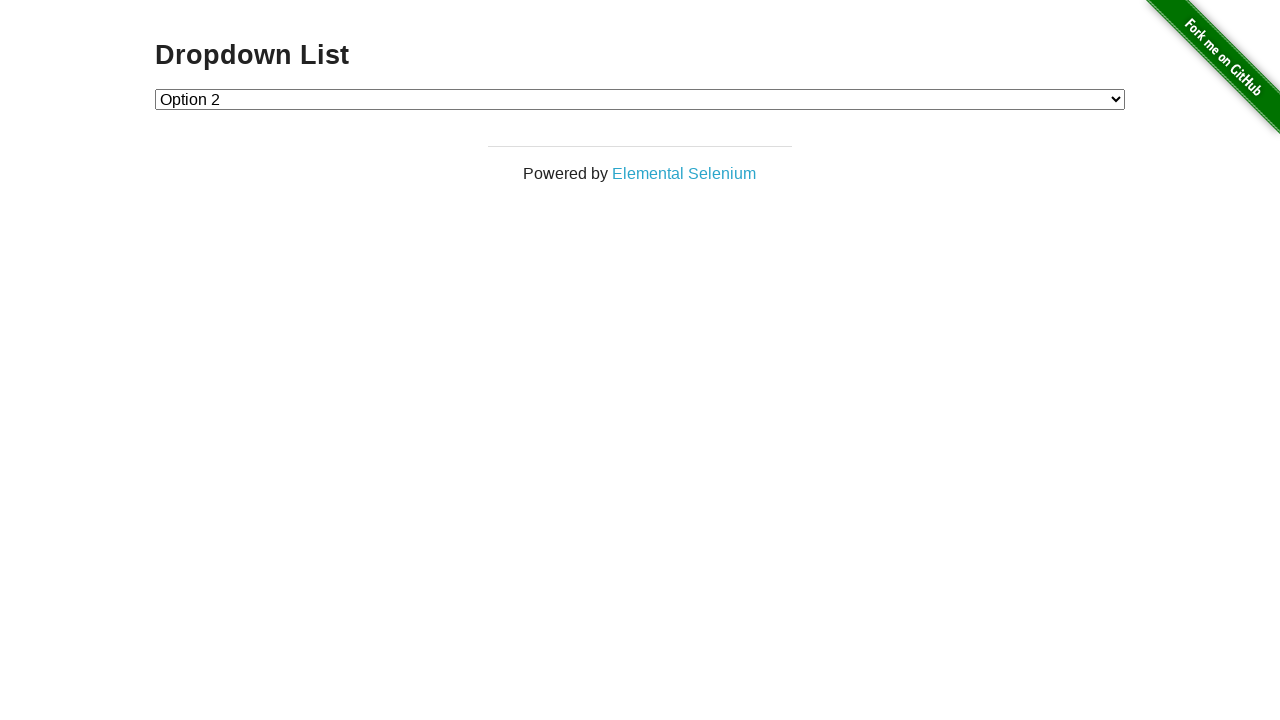